Tests basic search functionality on the Python.org website by entering a search query and submitting the form using keyboard input

Starting URL: http://www.python.org

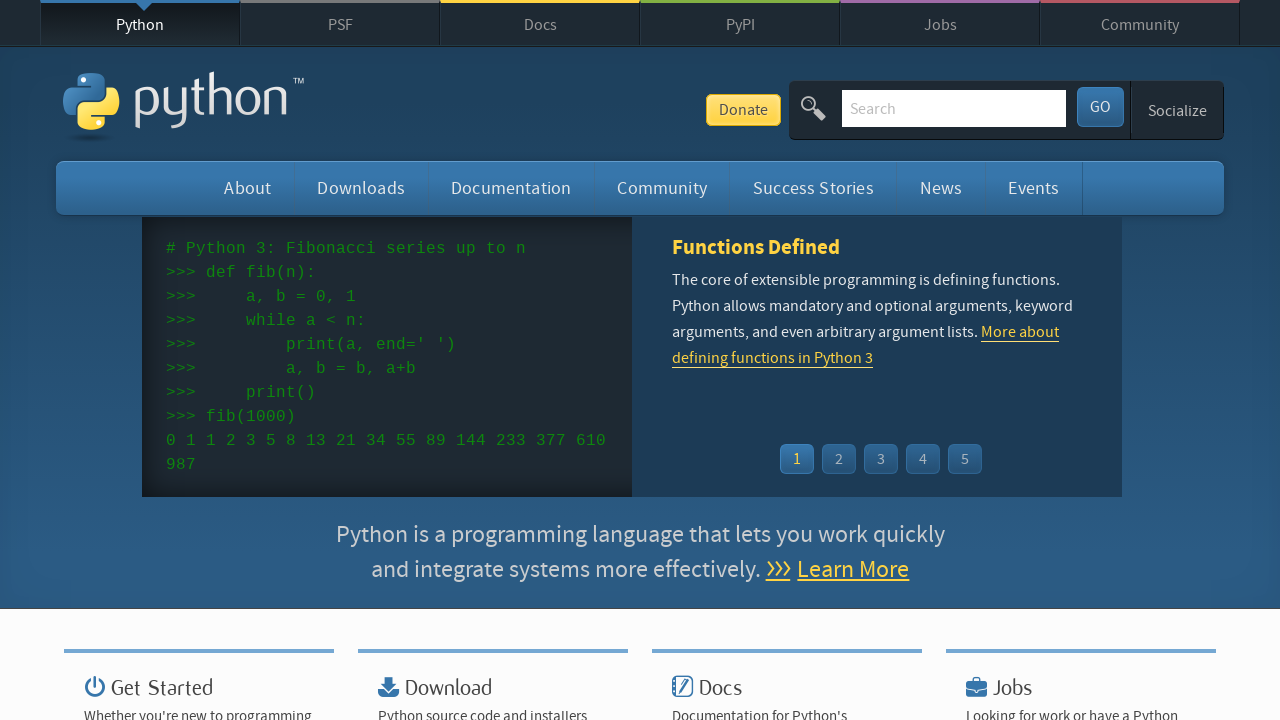

Verified page title contains 'Python'
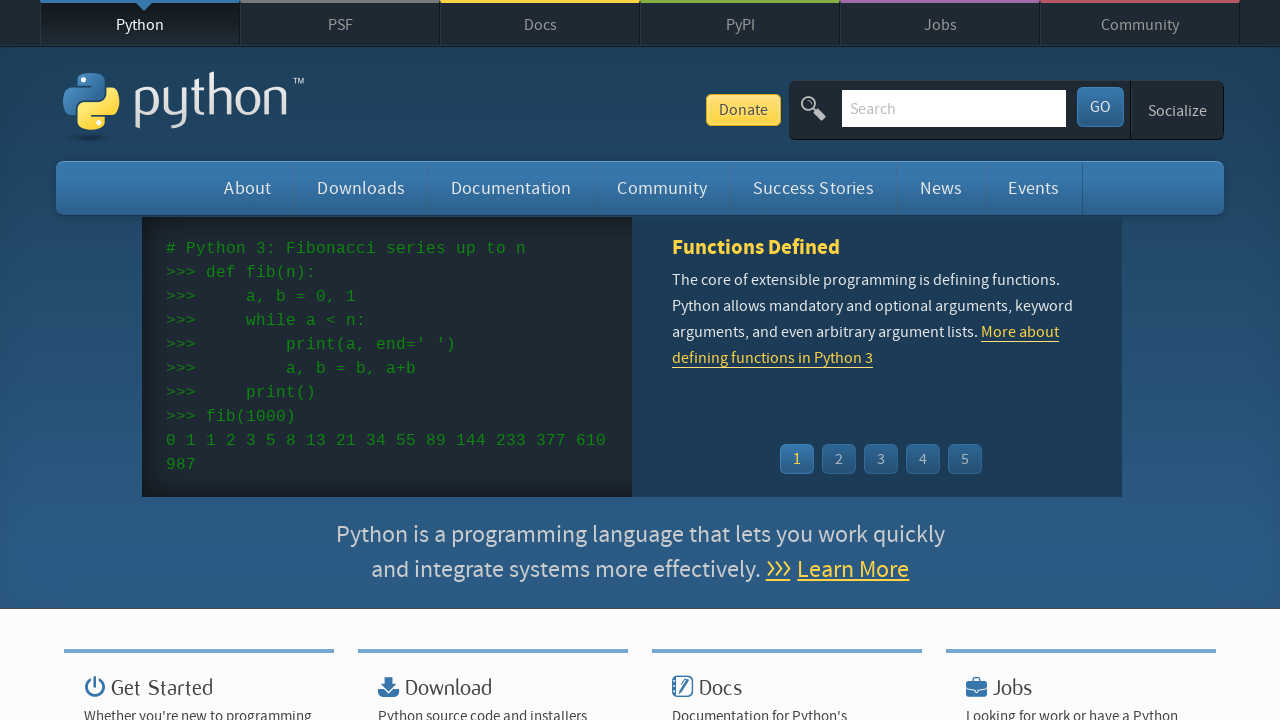

Filled search box with 'pycon' on input[name='q']
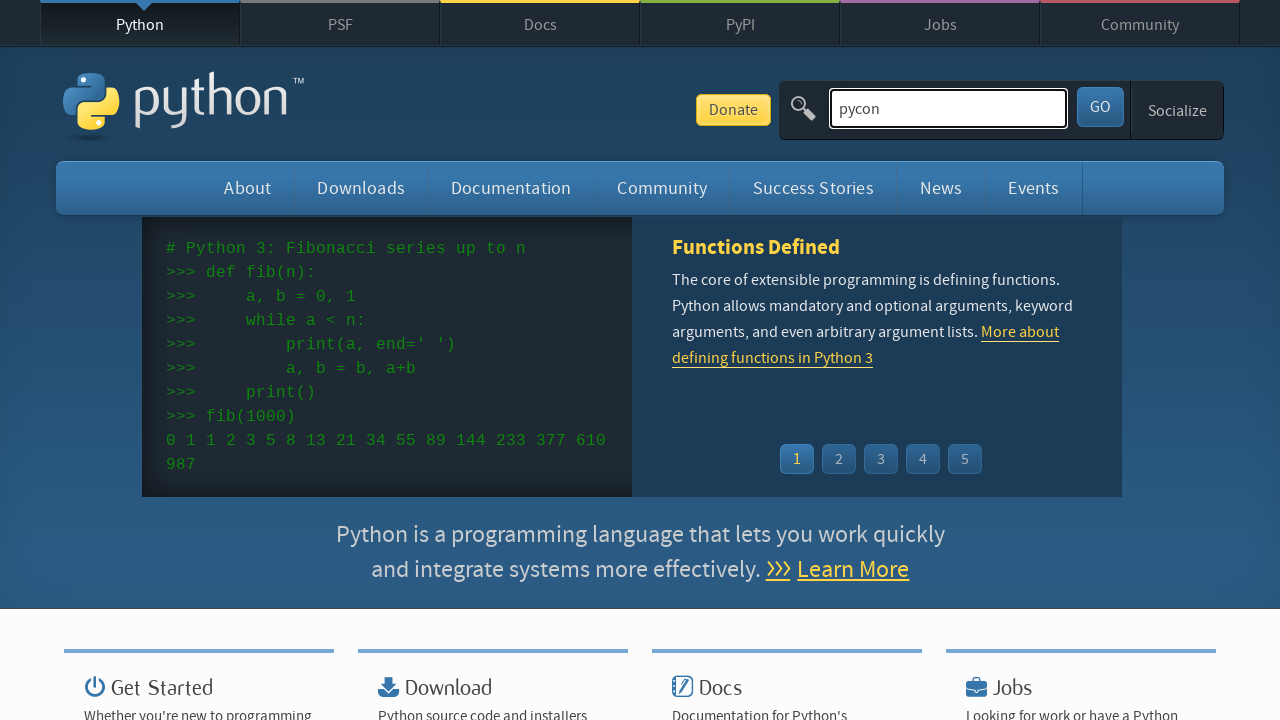

Pressed Enter to submit search query on input[name='q']
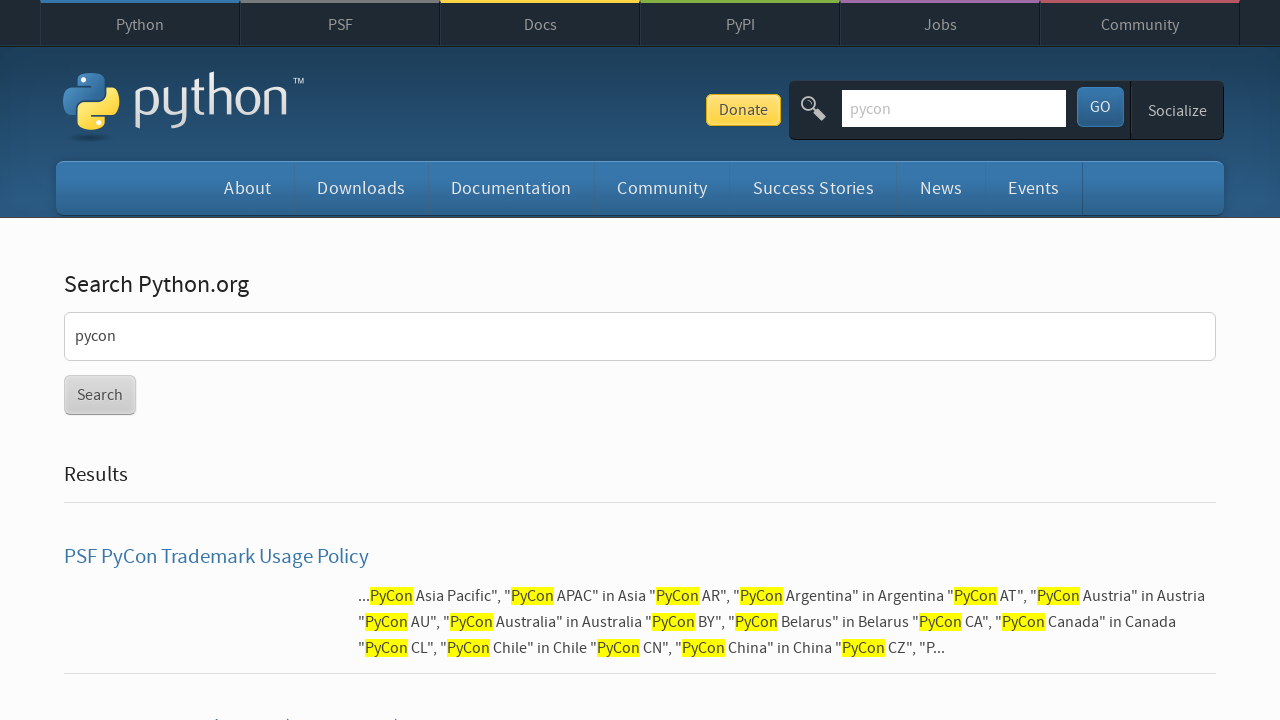

Waited for page to finish loading
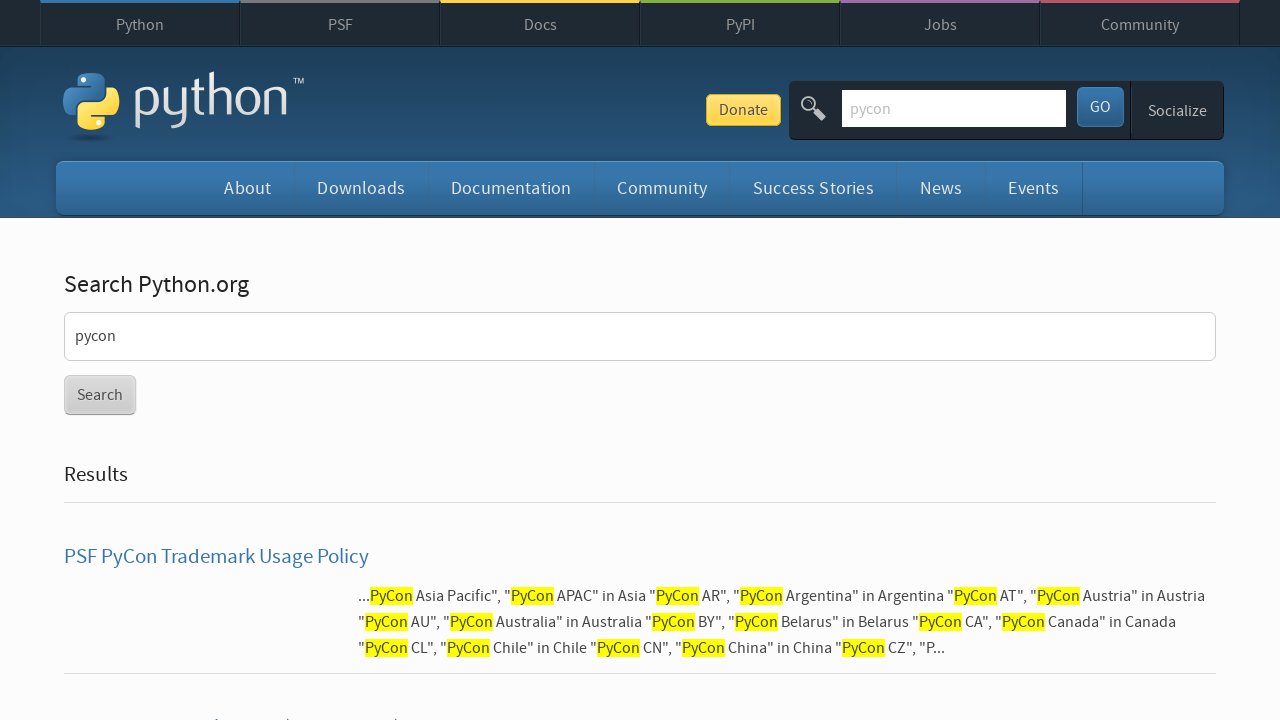

Verified search results were found (no 'No results found' message)
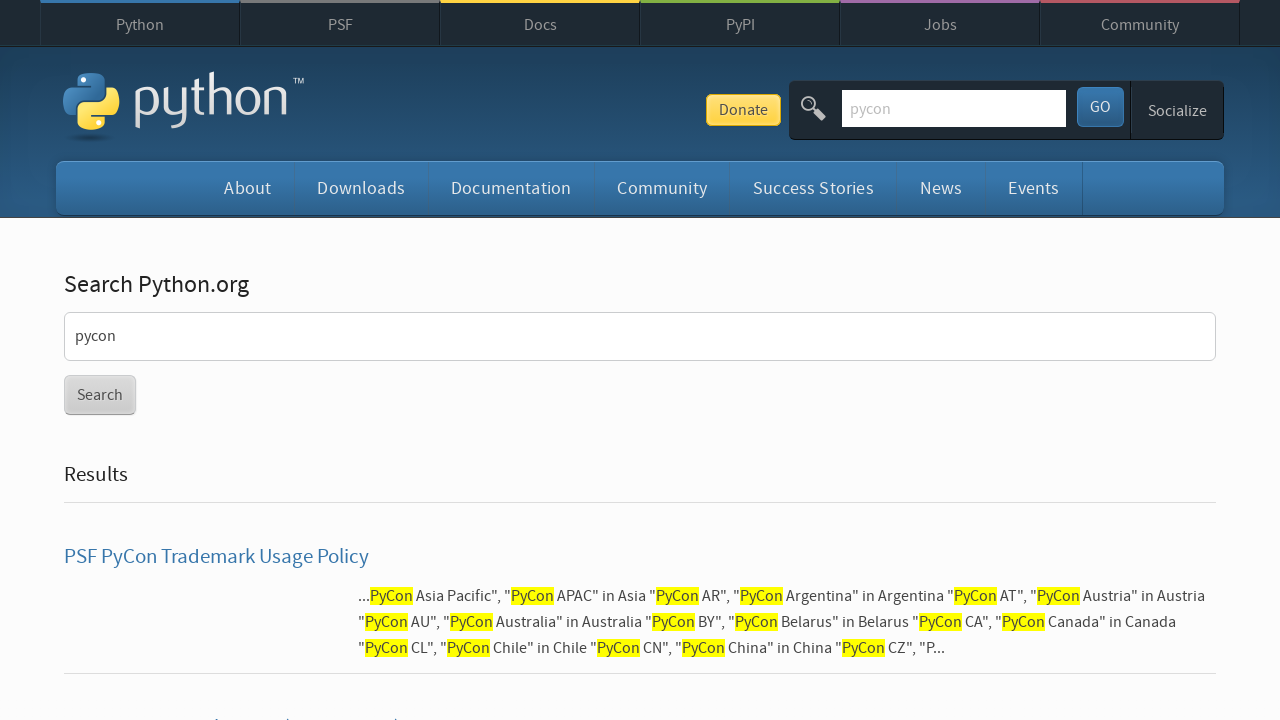

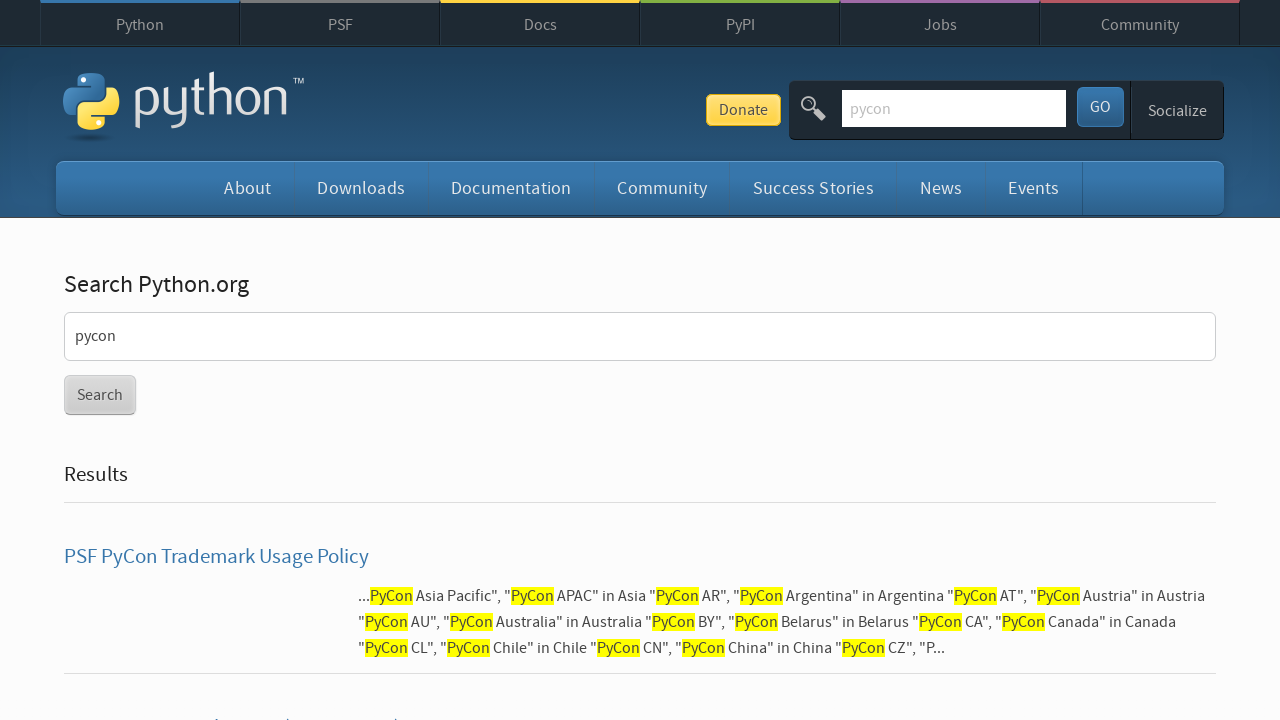